Tests an online addition calculator by entering two numbers, clicking the add button, and verifying the result is displayed

Starting URL: https://www.marshu.com/articles/calculate-addition-calculator-add-two-numbers.php

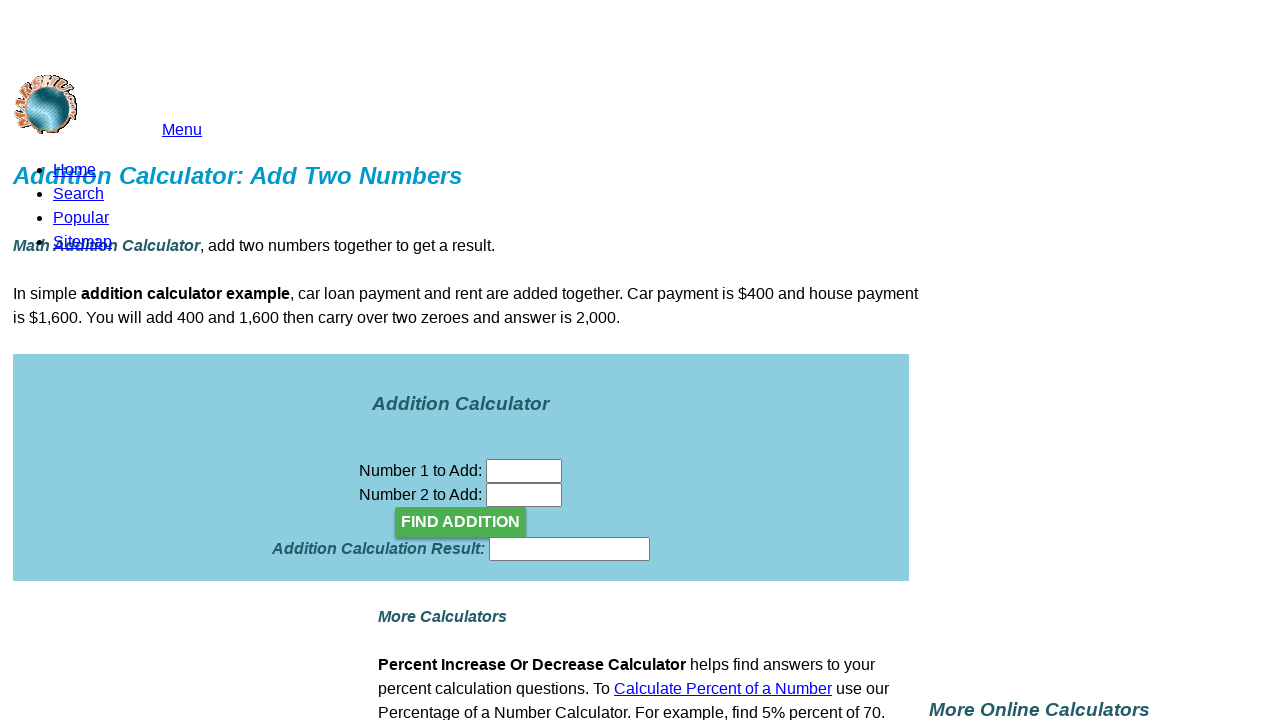

Entered first number '25' into calculator on input[name='n01']
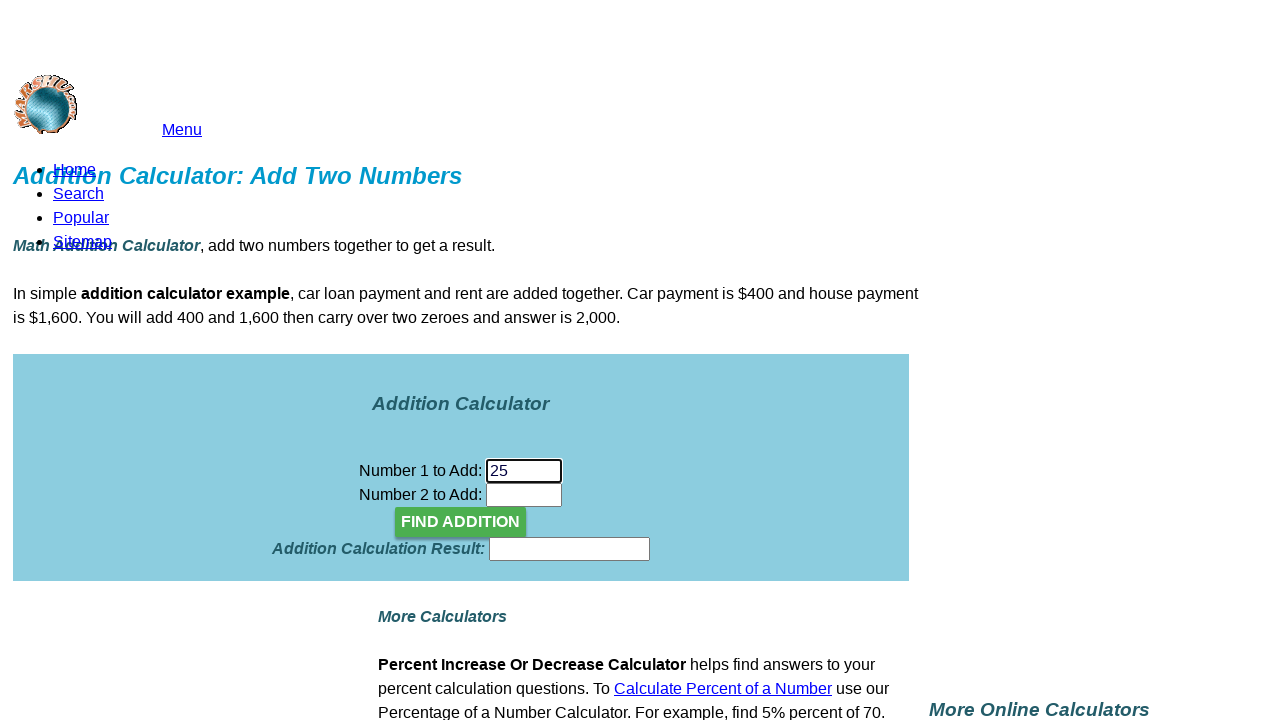

Entered second number '17' into calculator on input[name='n02']
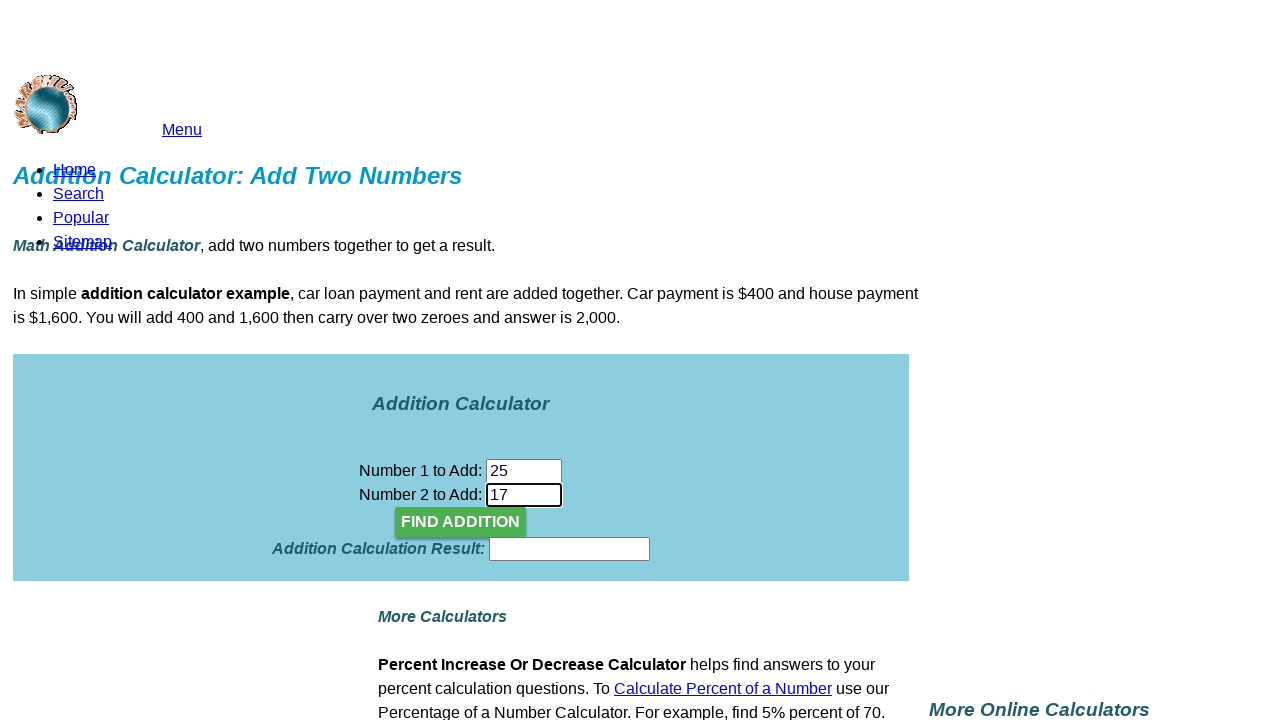

Clicked the add button to calculate sum at (461, 522) on xpath=//input[@type='submit' or @type='button'][contains(@value,'add') or contai
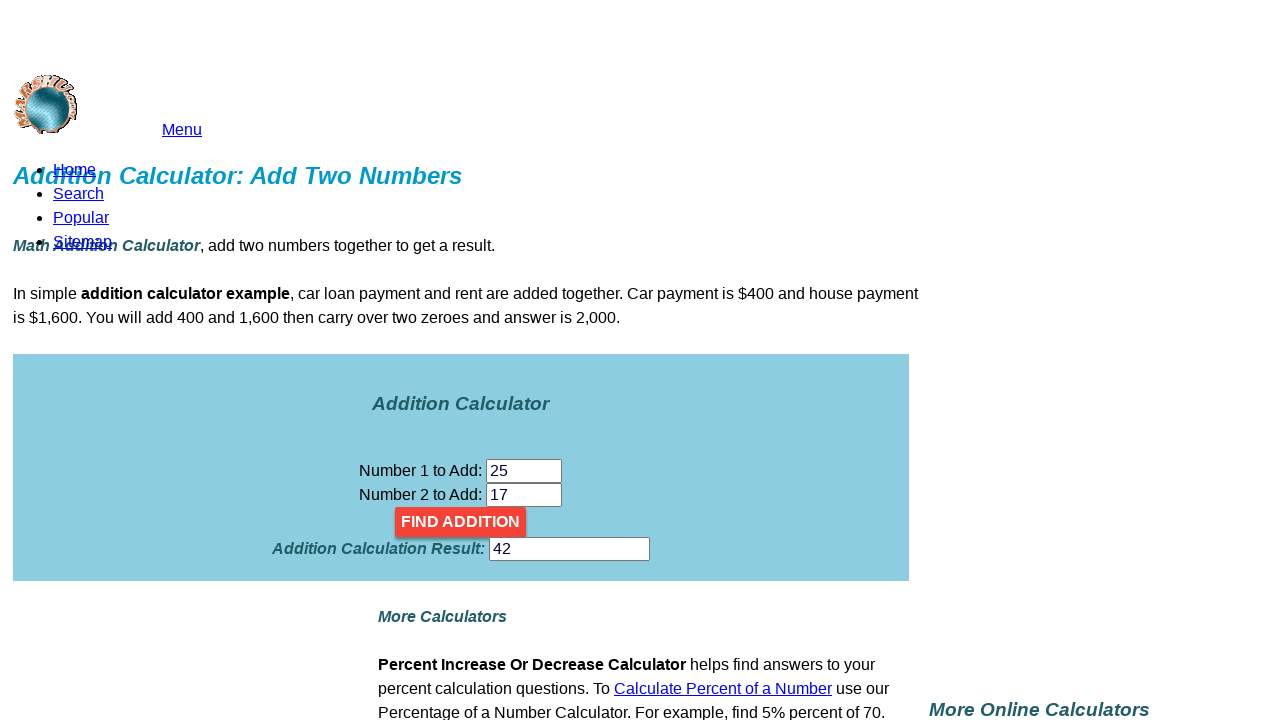

Answer field loaded and became visible
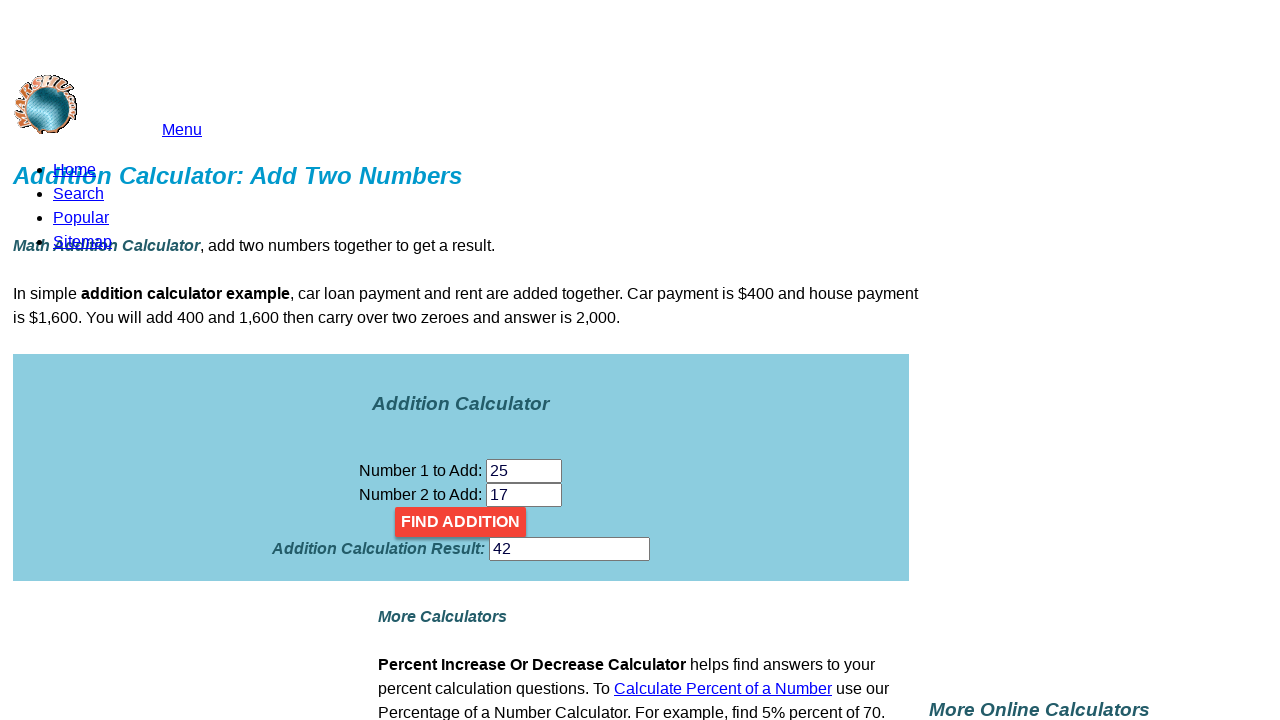

Checked if answer field is visible: True
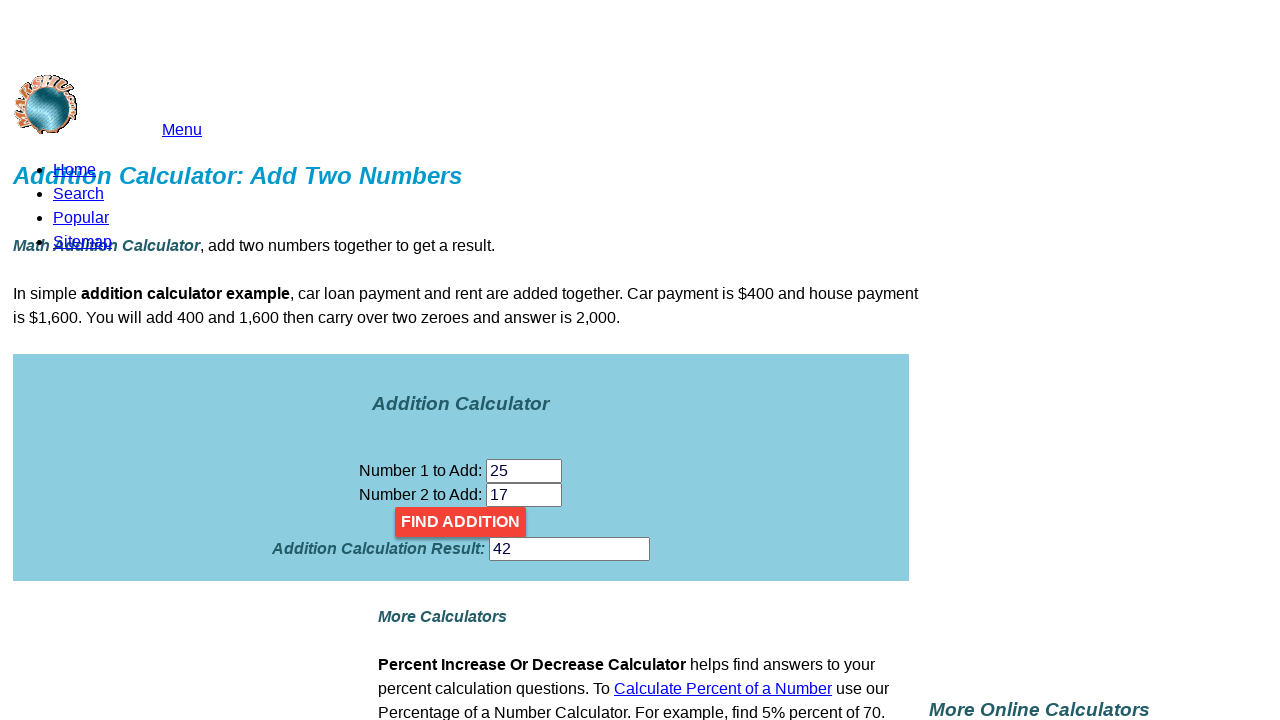

Assertion passed: answer field is visible
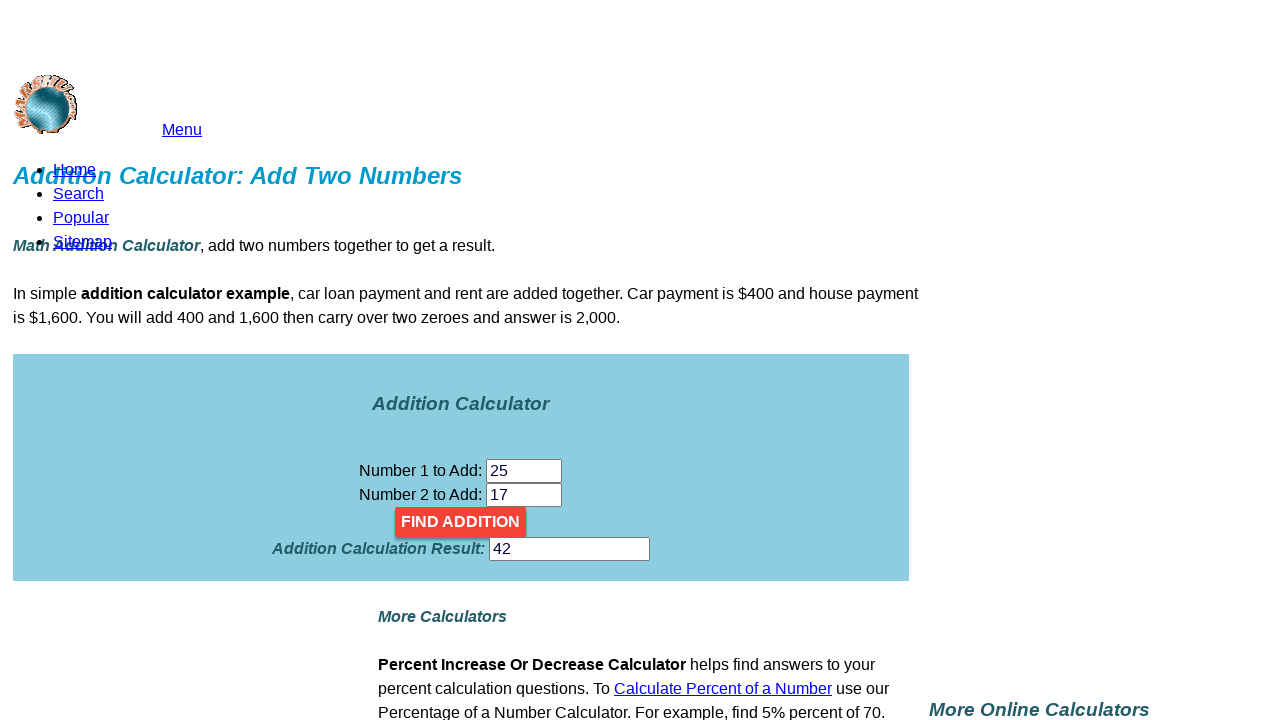

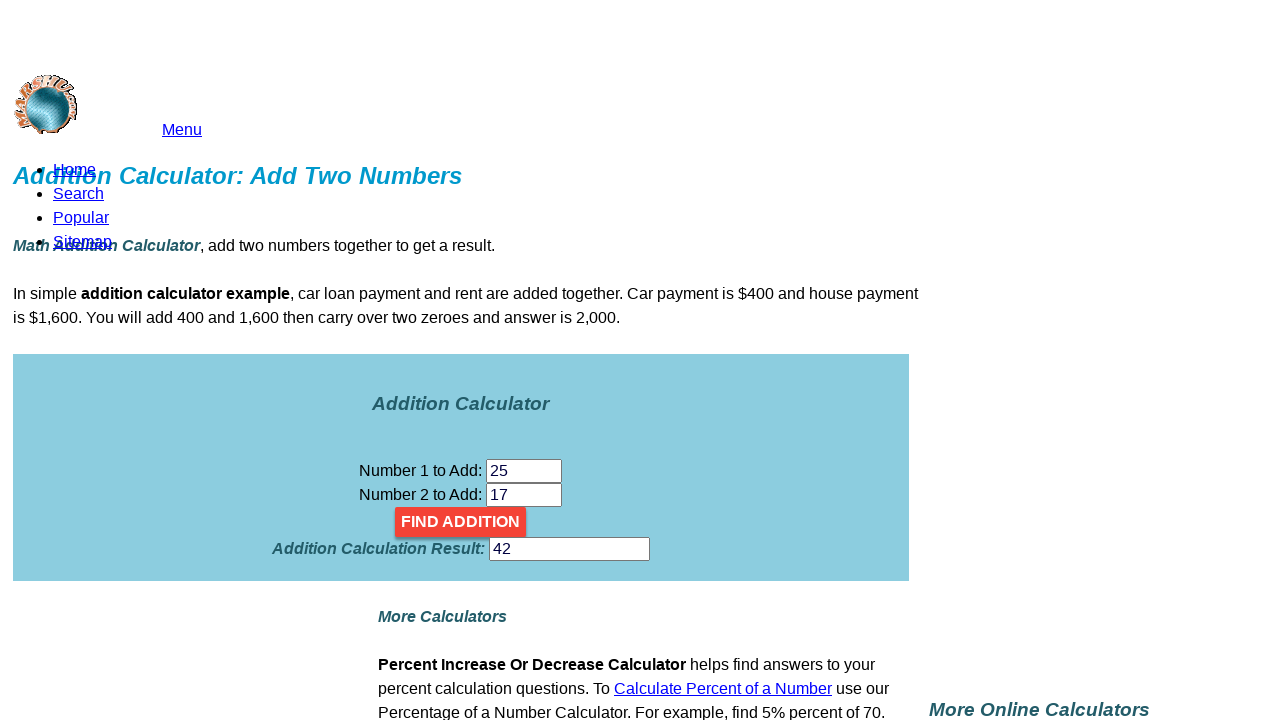